Navigates to Python.org homepage, scrolls to a specific element in the content section, and verifies that the element contains the text 'PyQt'.

Starting URL: https://python.org

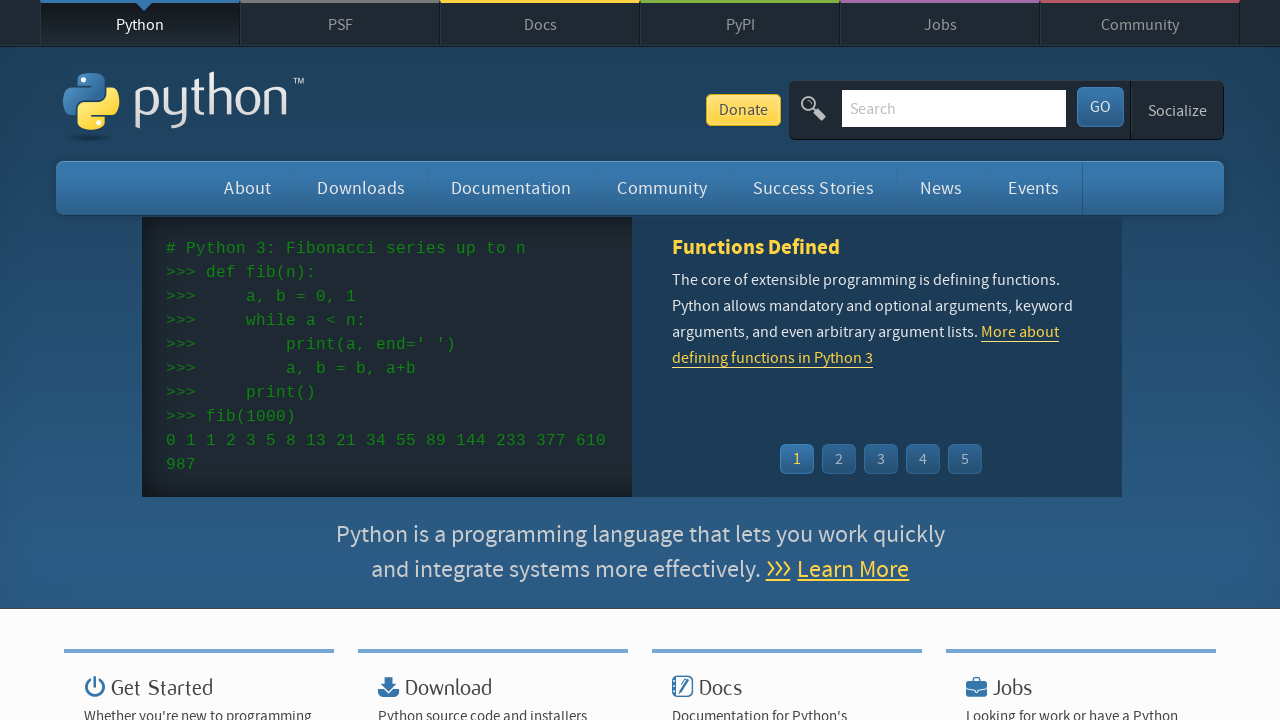

Navigated to Python.org homepage
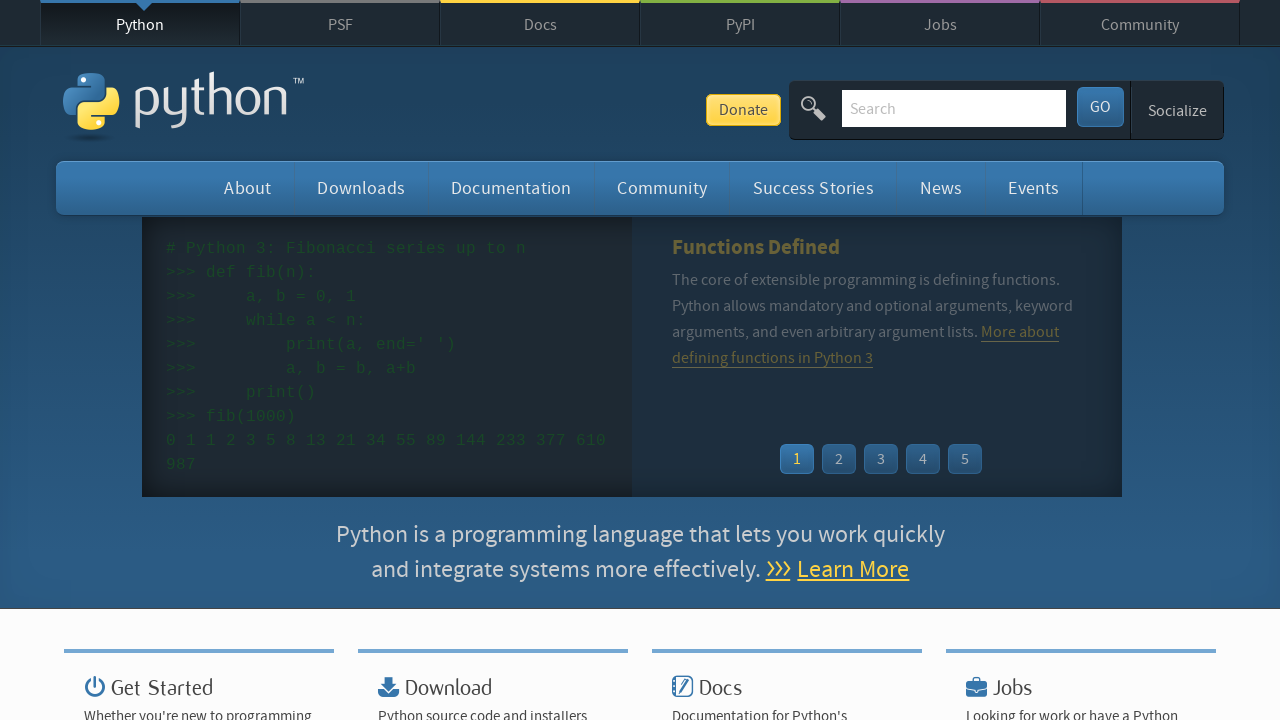

Page content section loaded
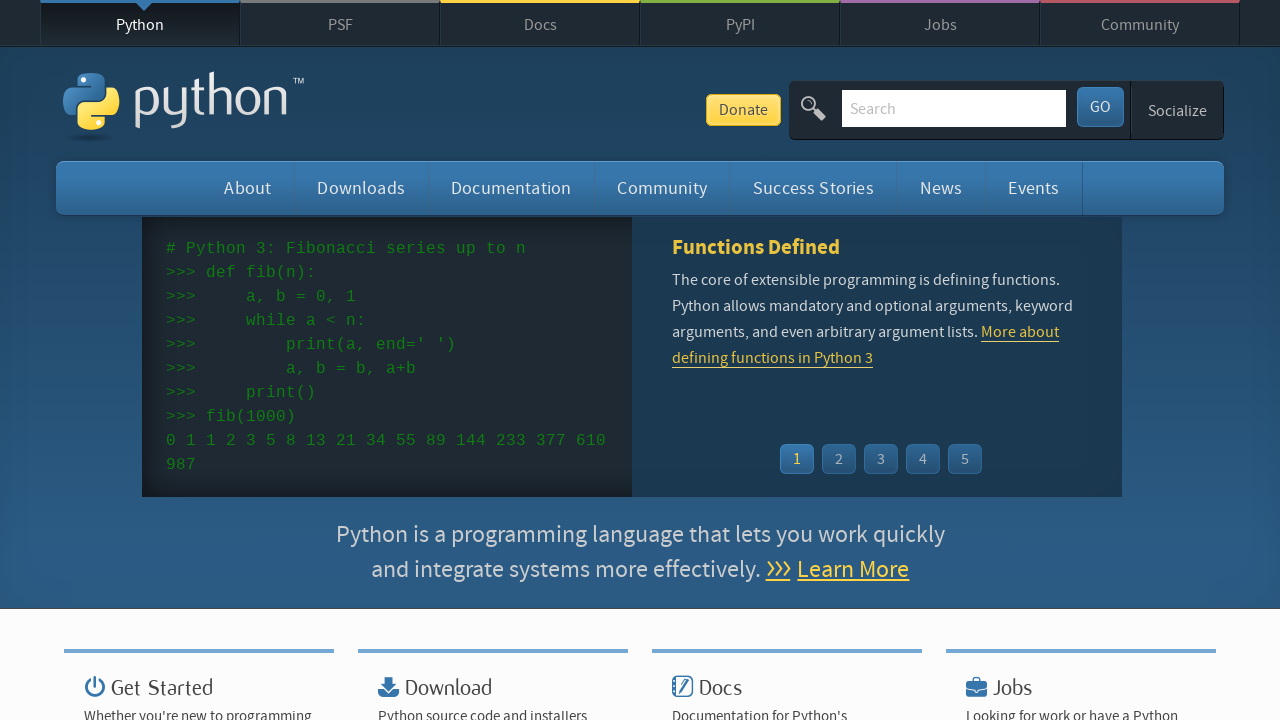

Located PyQt element in the content section
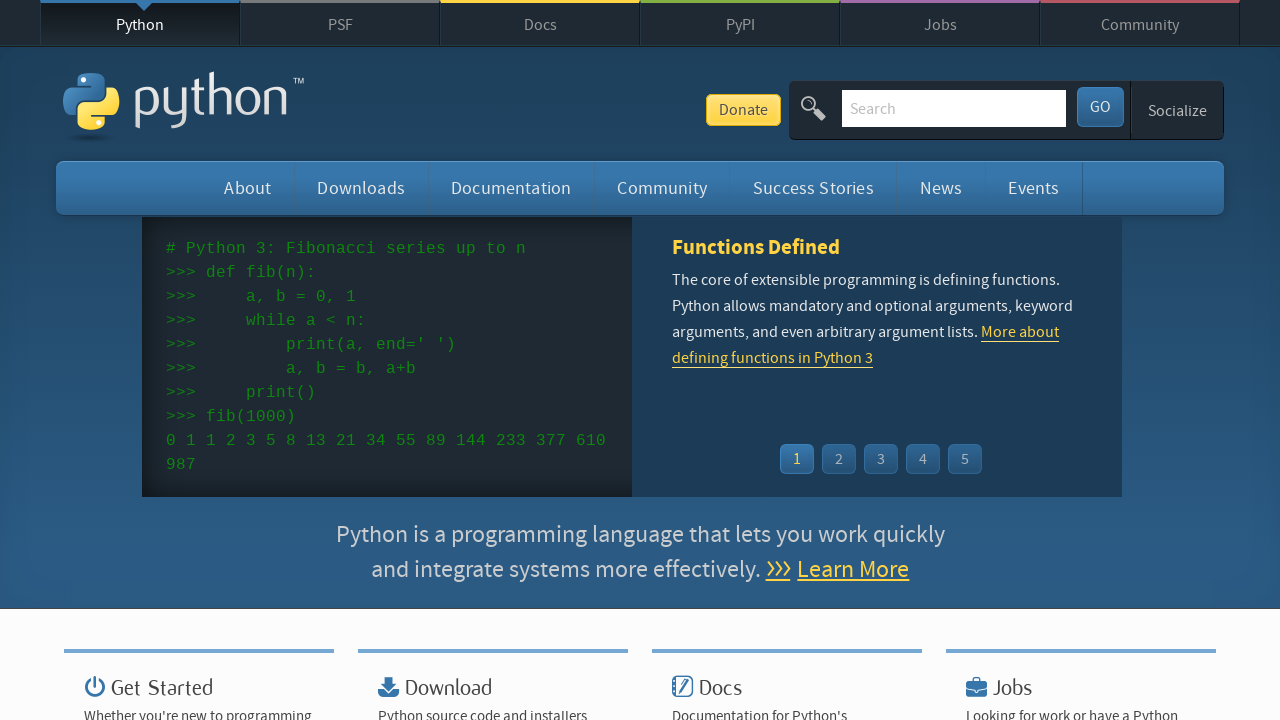

Scrolled PyQt element into view
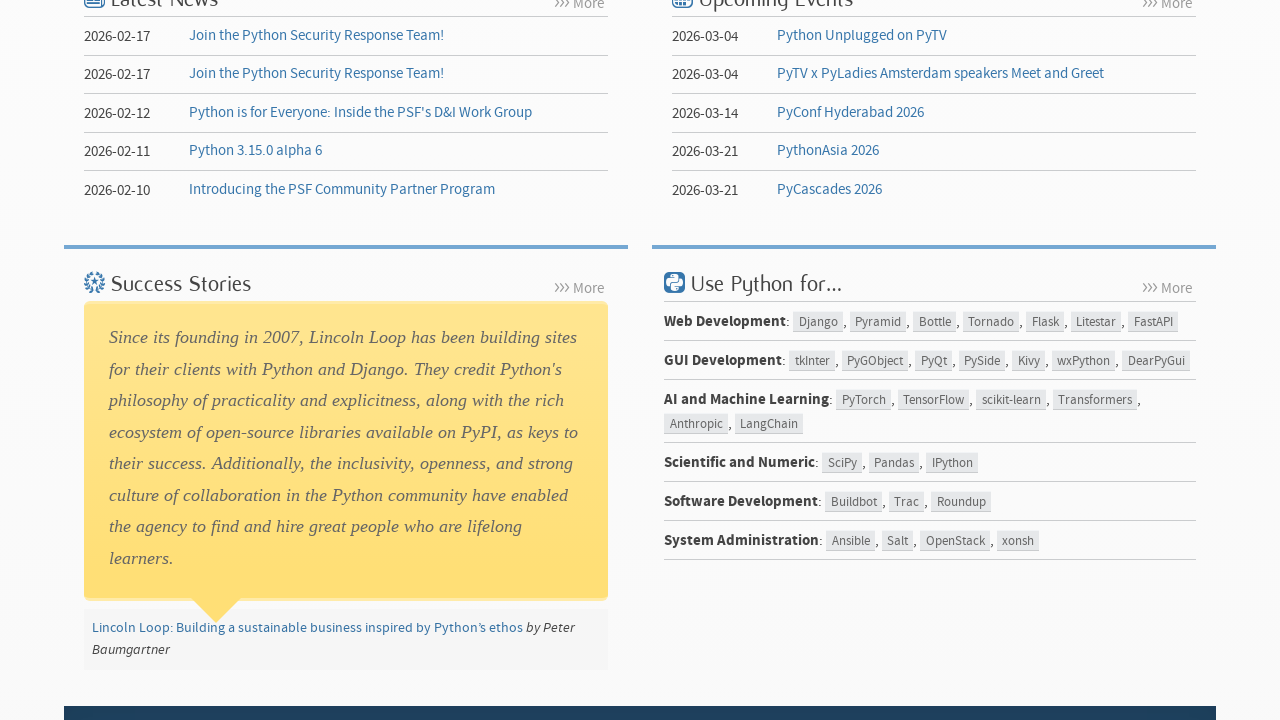

Verified element contains text 'PyQt'
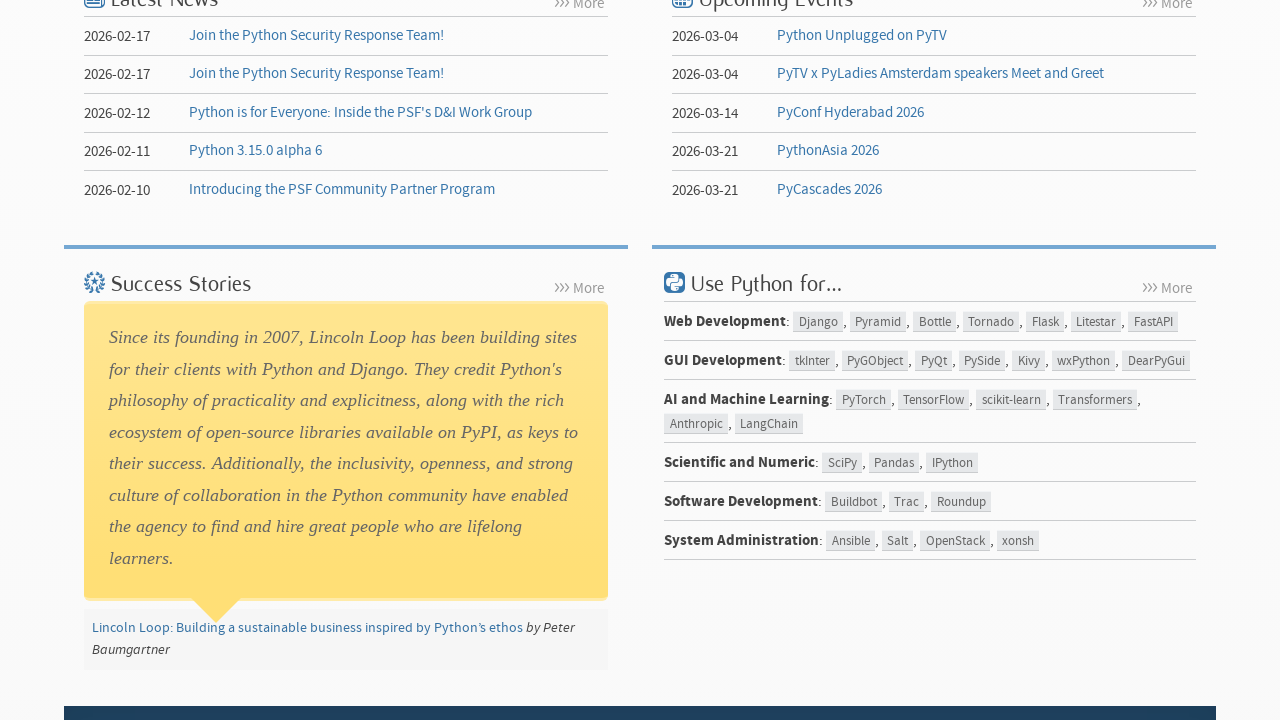

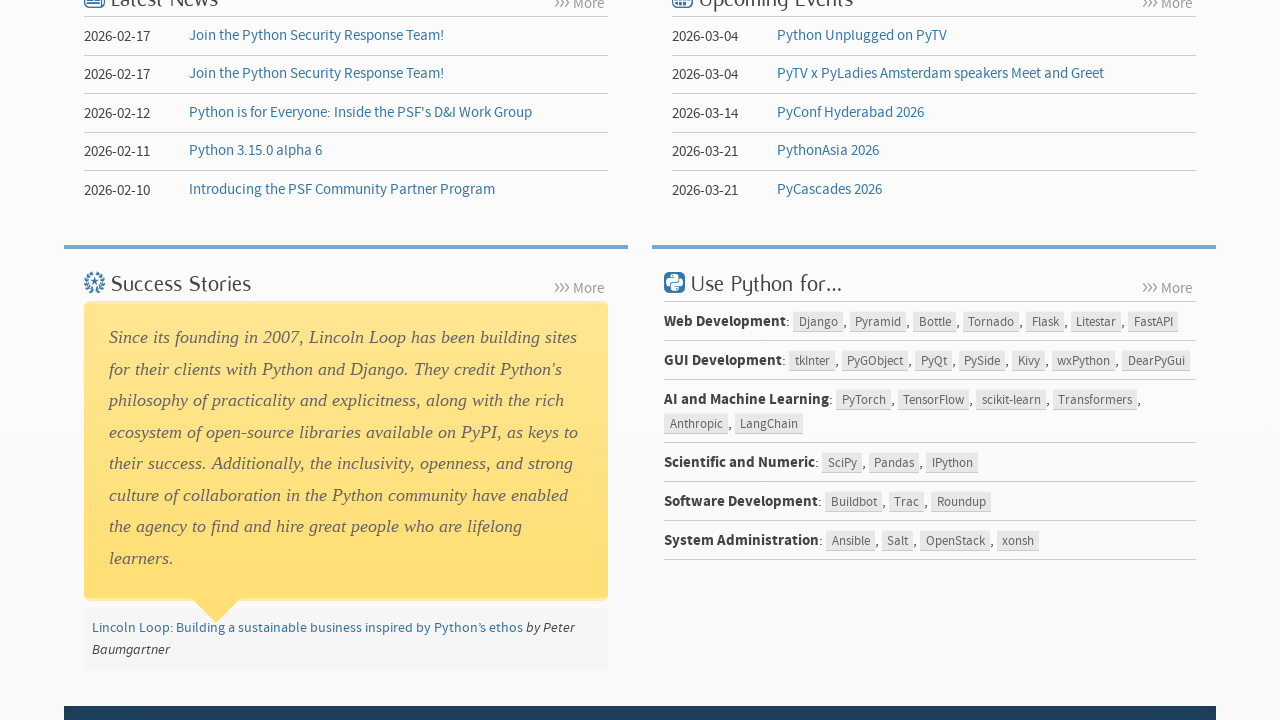